Tests navigation on Netology website by clicking on the course catalog link

Starting URL: https://netology.ru

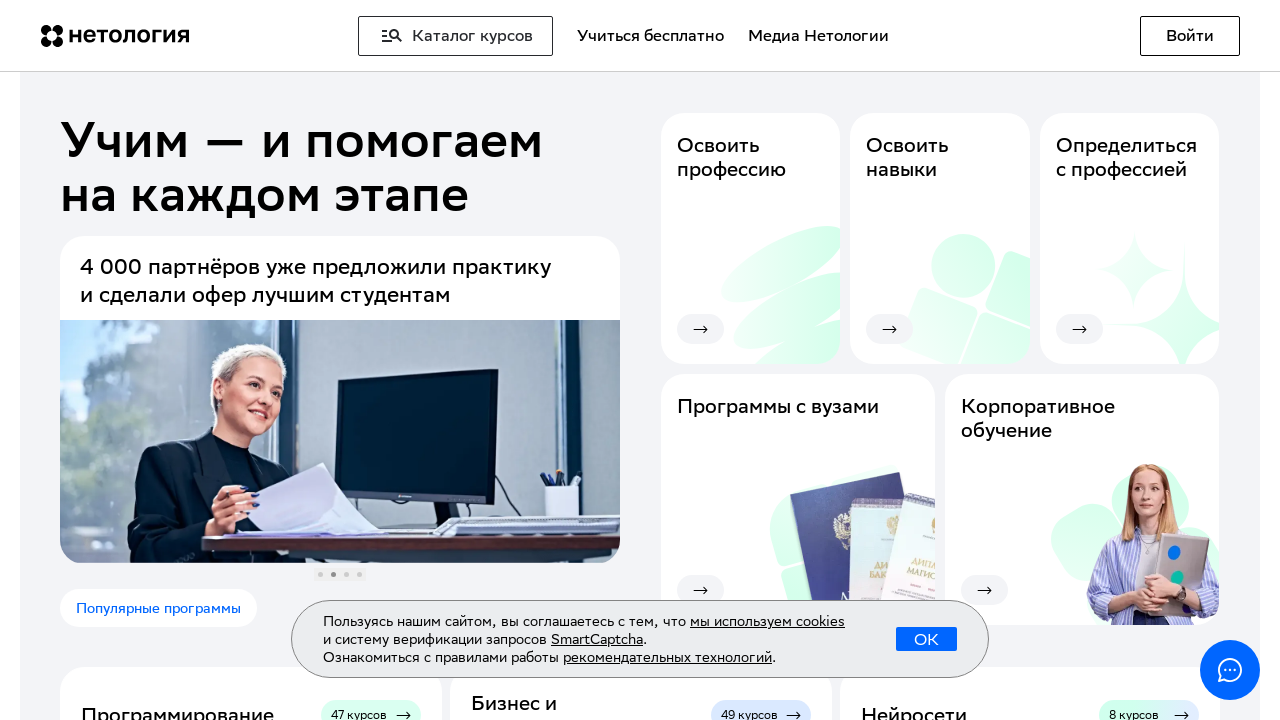

Clicked on 'Каталог курсов' (Course Catalog) link at (456, 36) on text=Каталог курсов
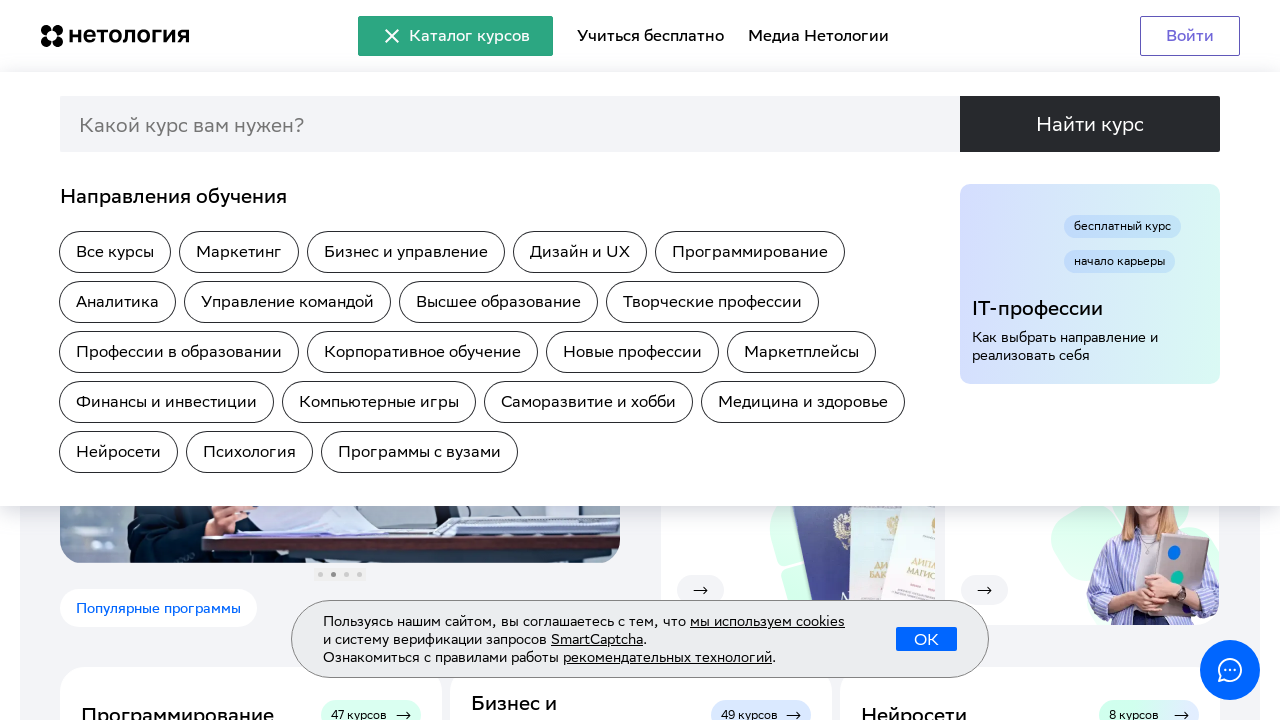

Navigation to course catalog completed and page loaded
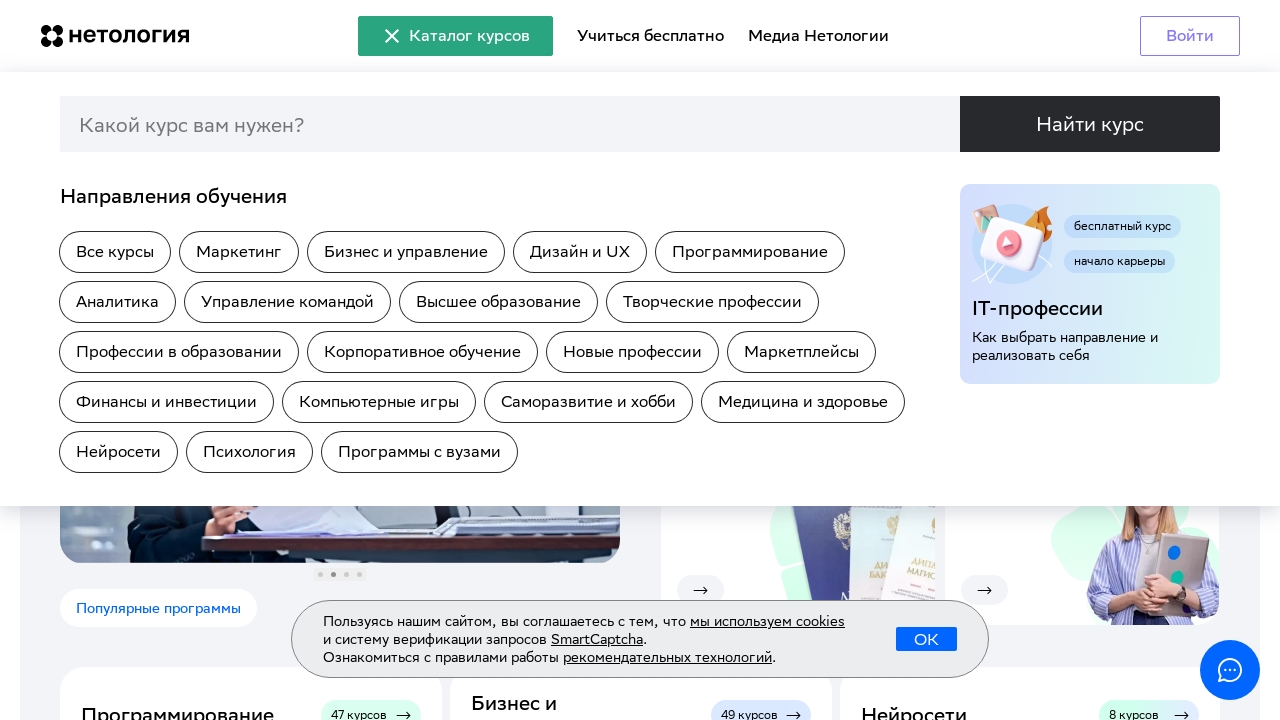

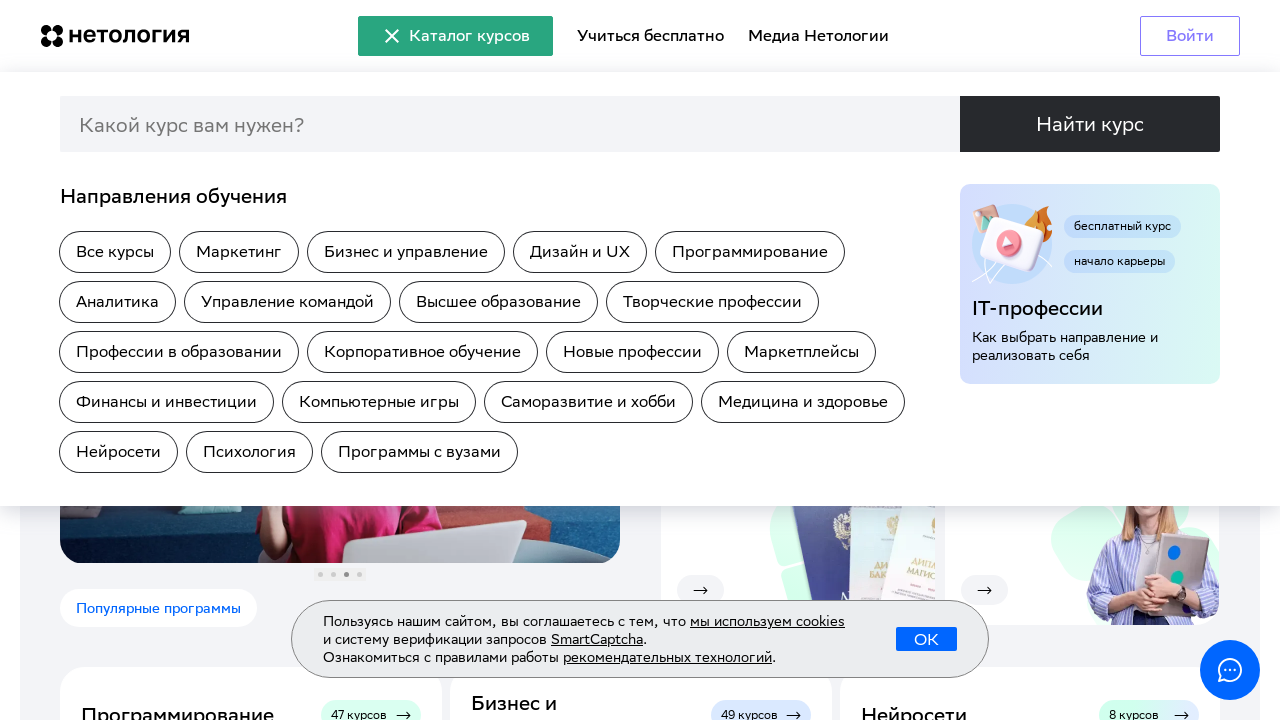